Fills out a registration form on UIBank website with personal information including name, title, gender, employment status, username, email and password

Starting URL: https://uibank.uipath.com/register-account

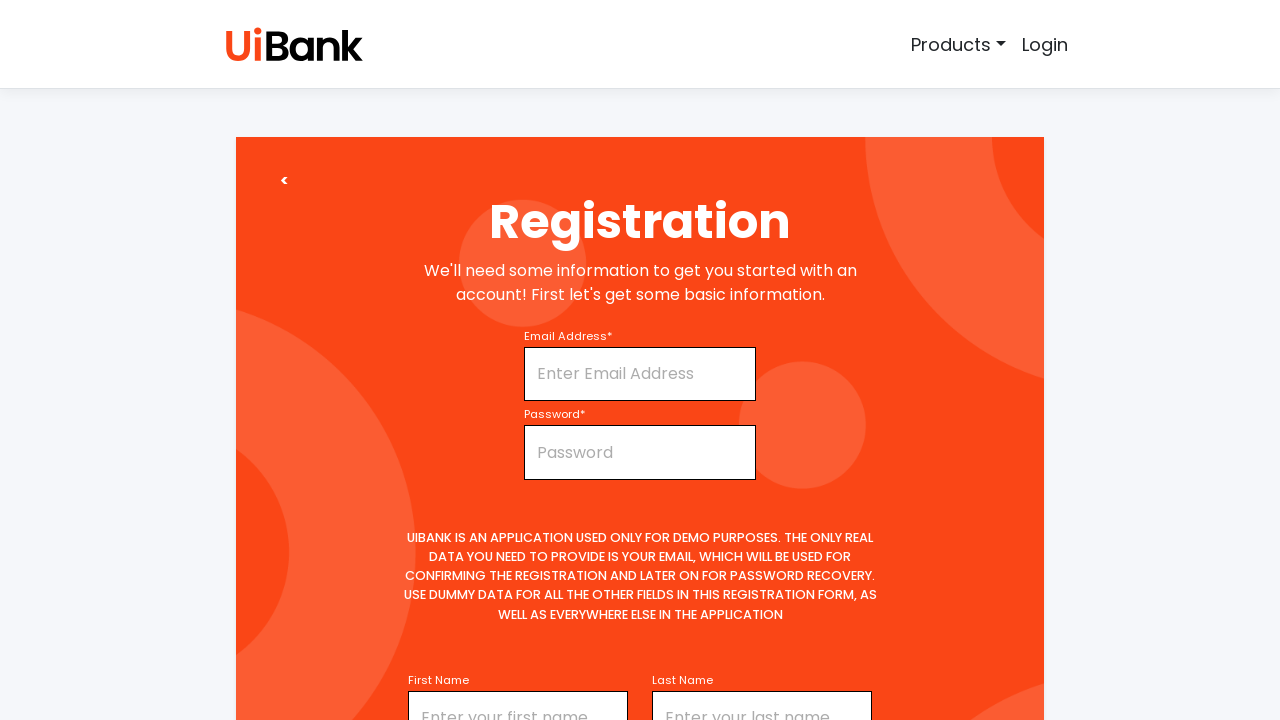

Filled first name field with 'Emily' on input[name='firstName']
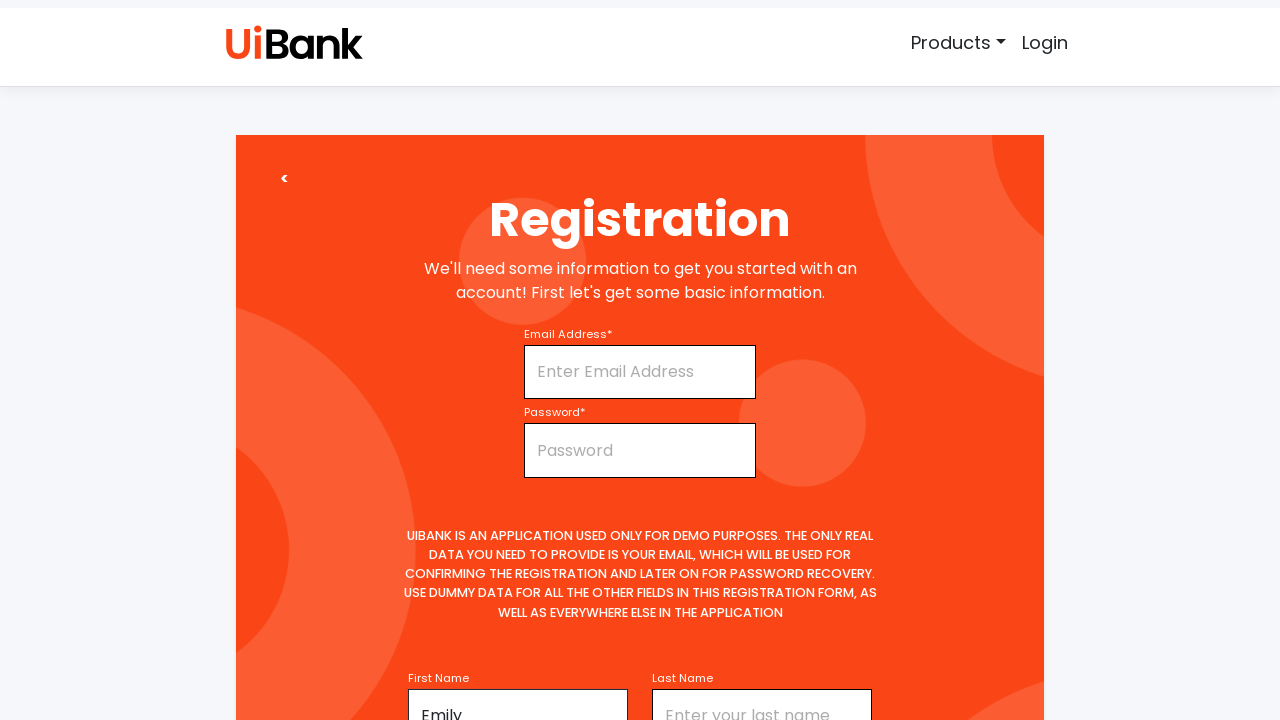

Selected 'Ms' from title dropdown on select#title
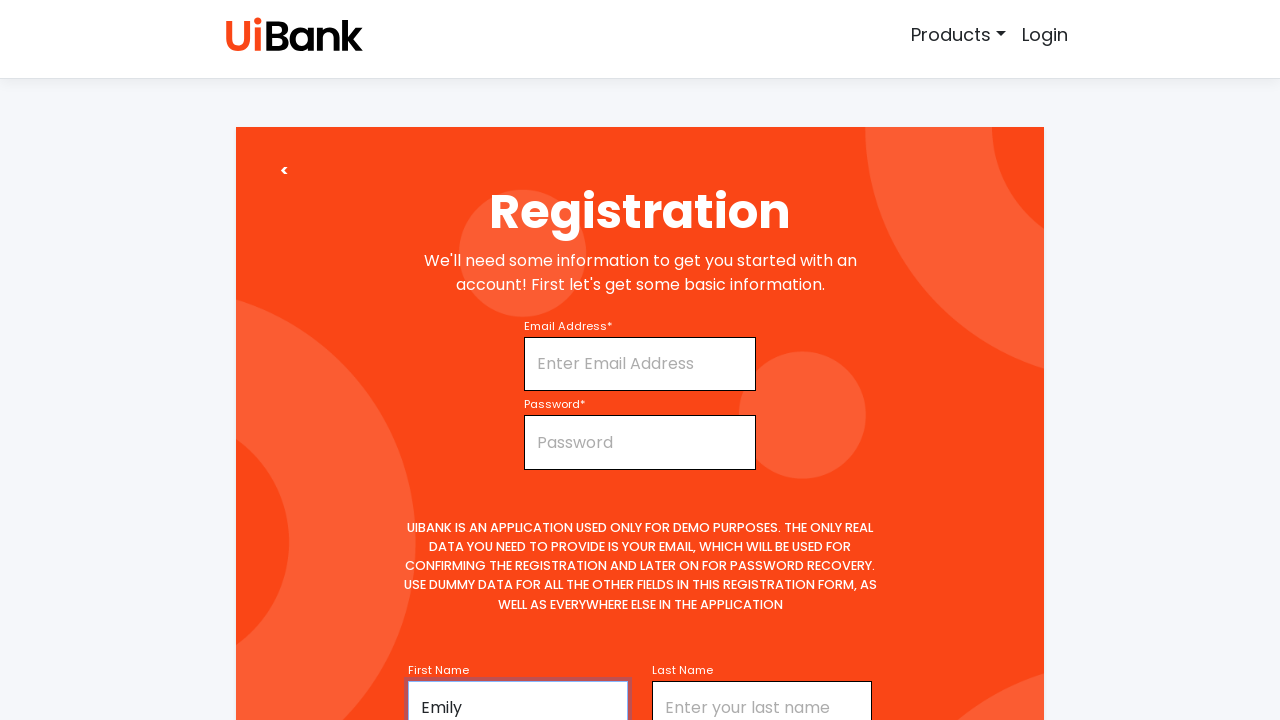

Filled middle name field with 'JK' on input[name='middleName']
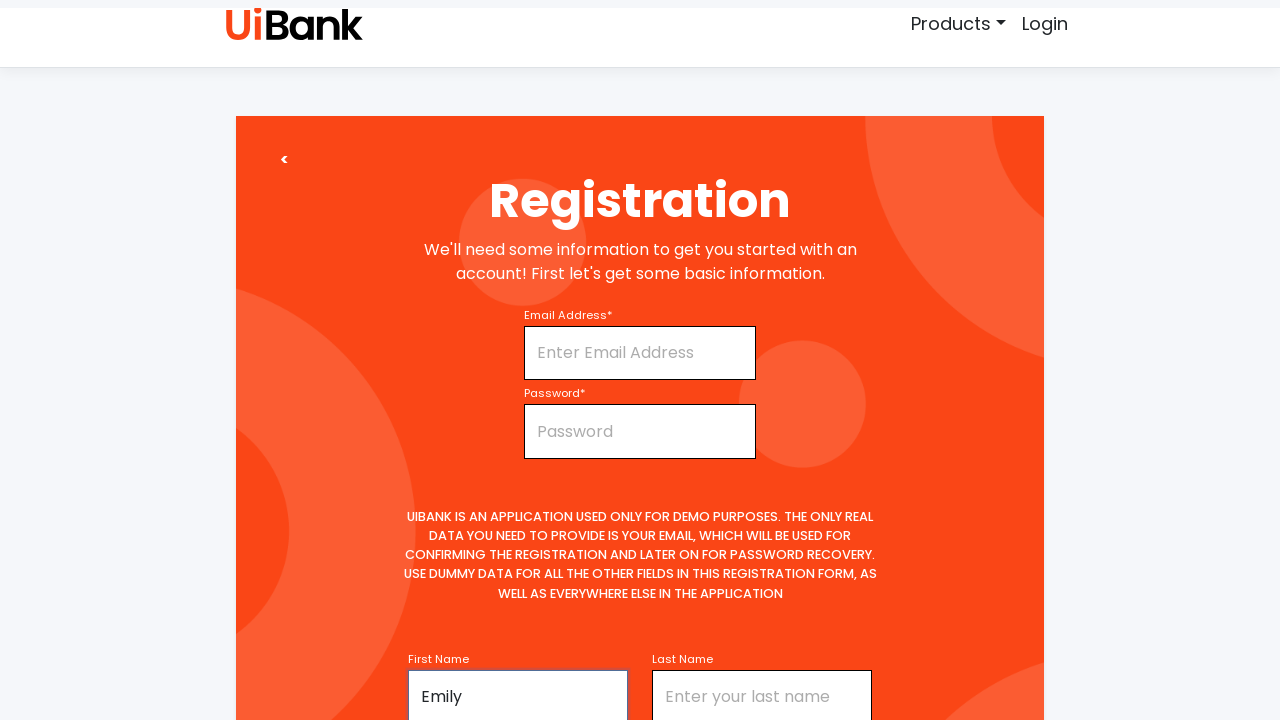

Filled last name field with 'Johnson' on input#lastName
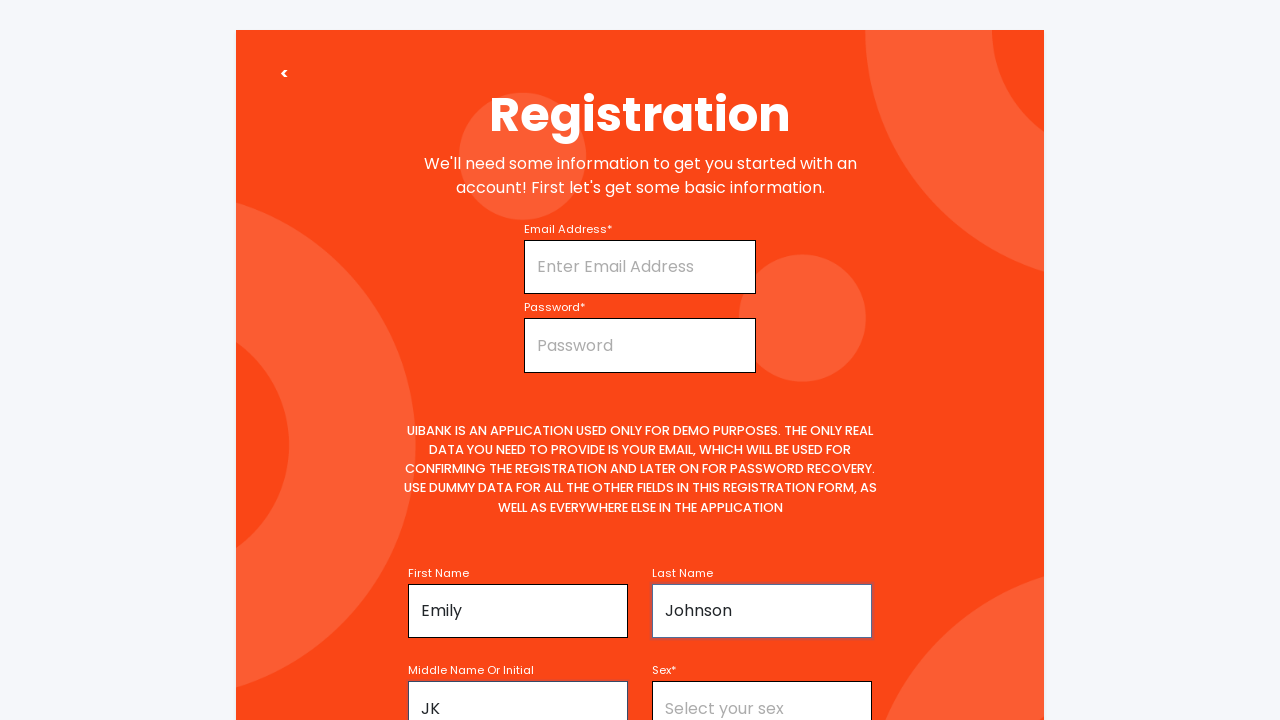

Selected 'Female' from gender dropdown on select[name='gender']
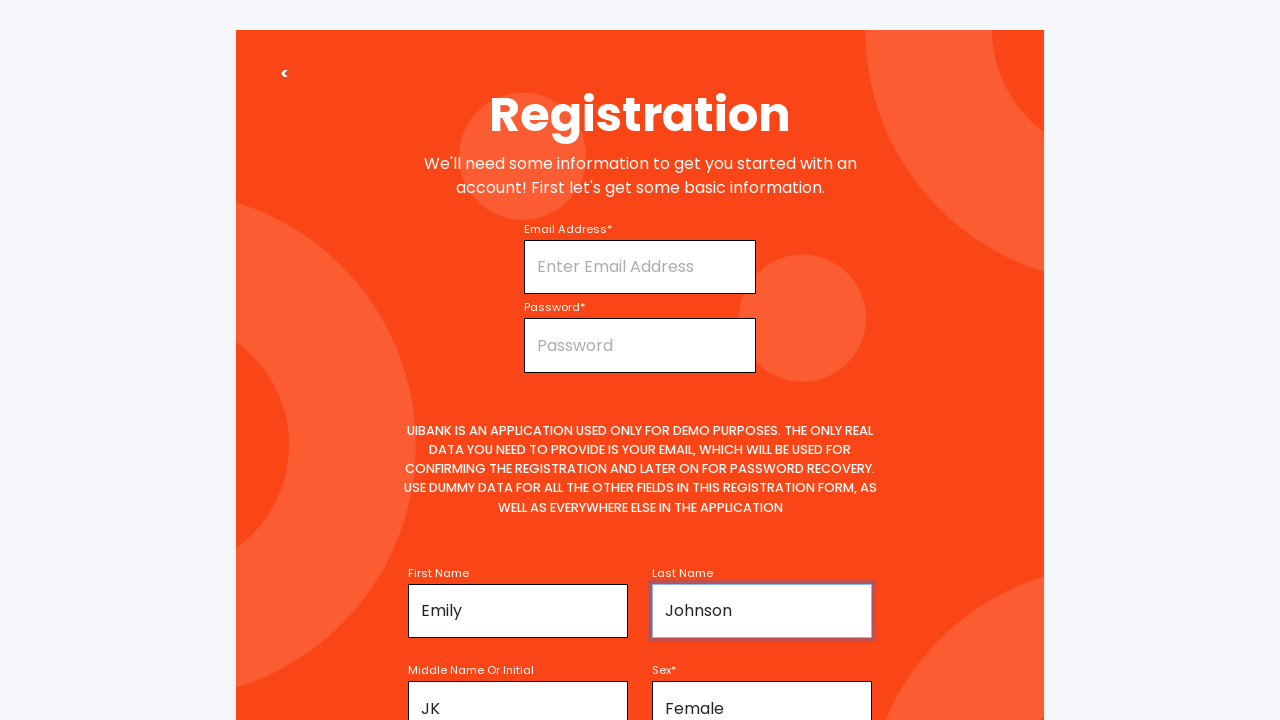

Selected 'Full-time' from employment status dropdown on select#employmentStatus
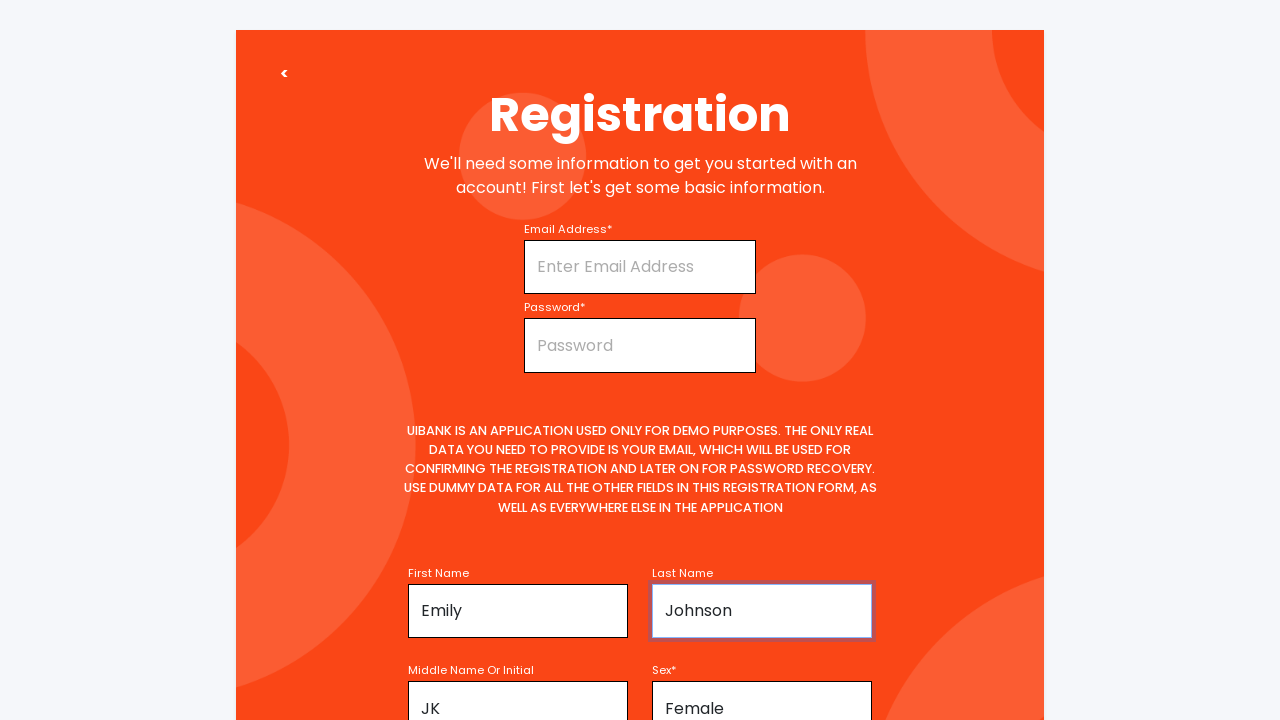

Filled username field with 'ejohnson_234' on input[name='username']
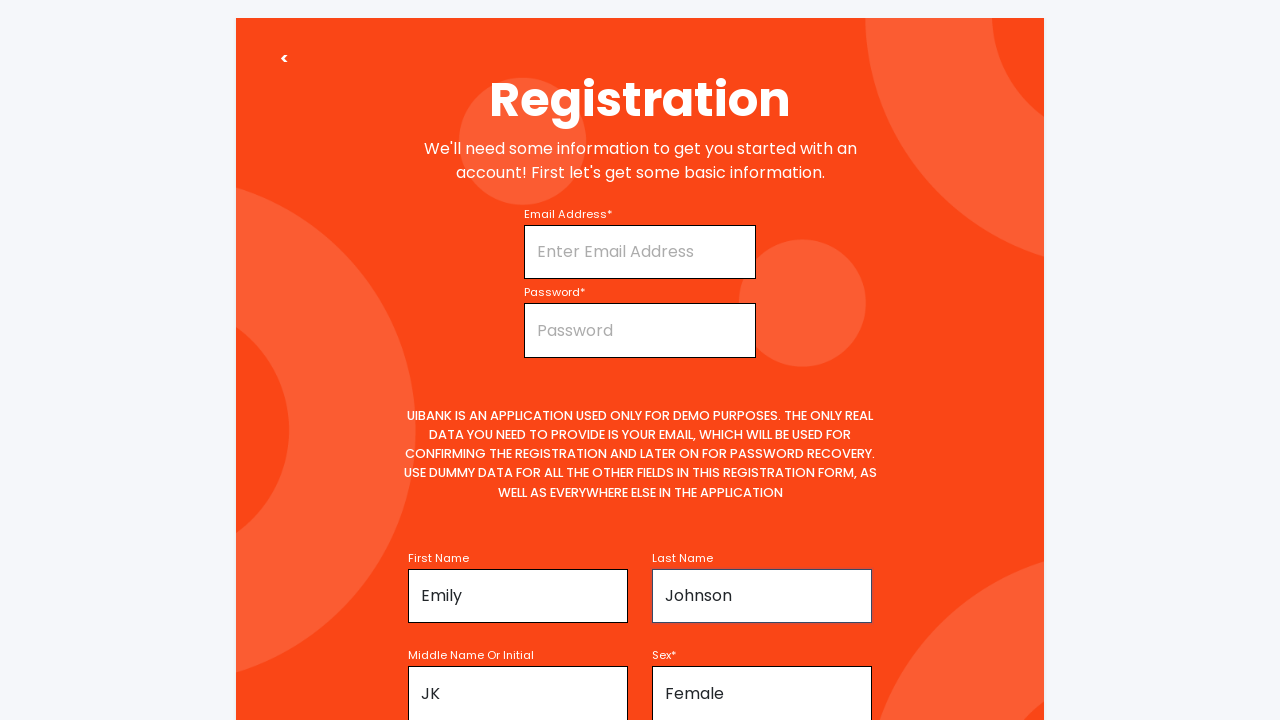

Filled email field with 'emily.johnson234@example.com' on input#email
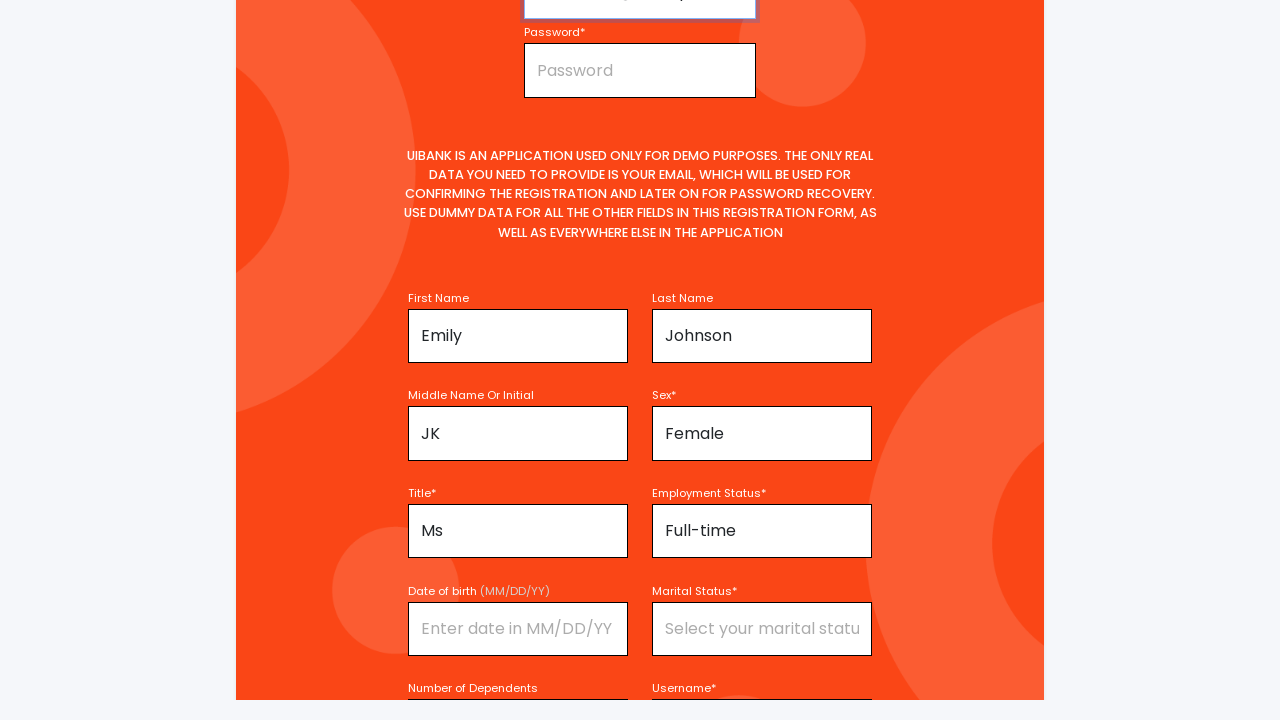

Filled password field with secure password on input[type='password']
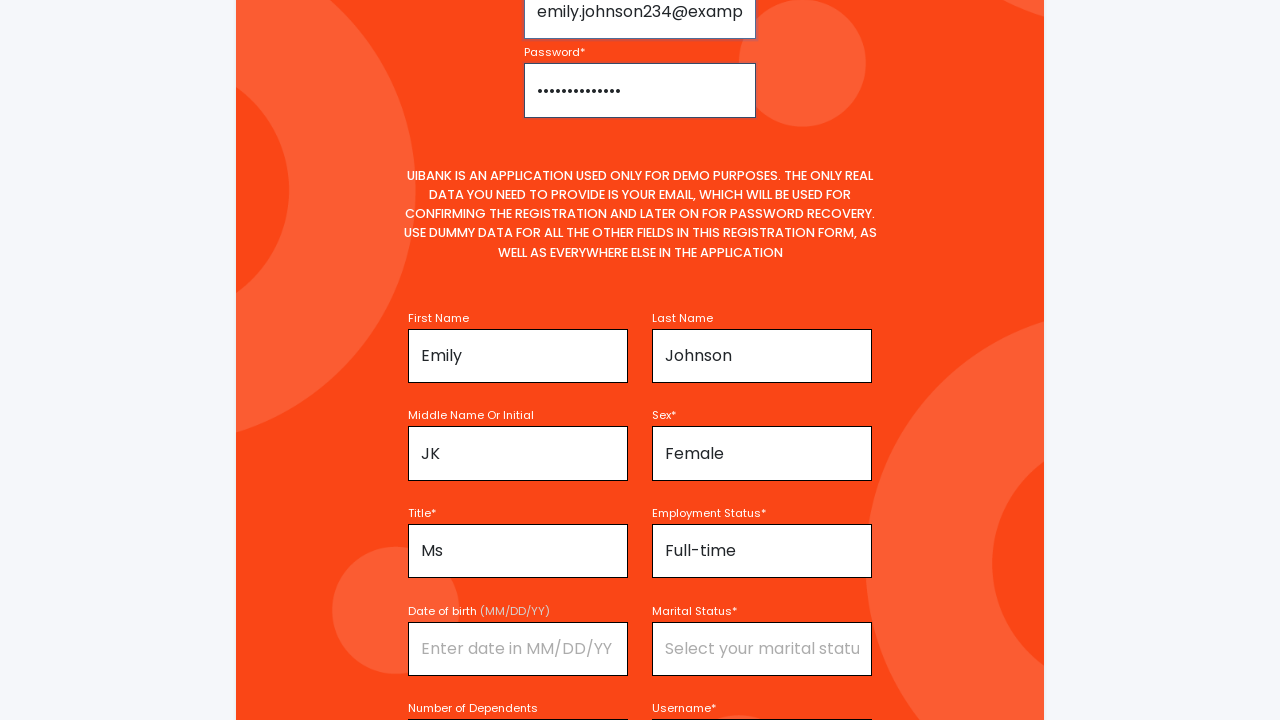

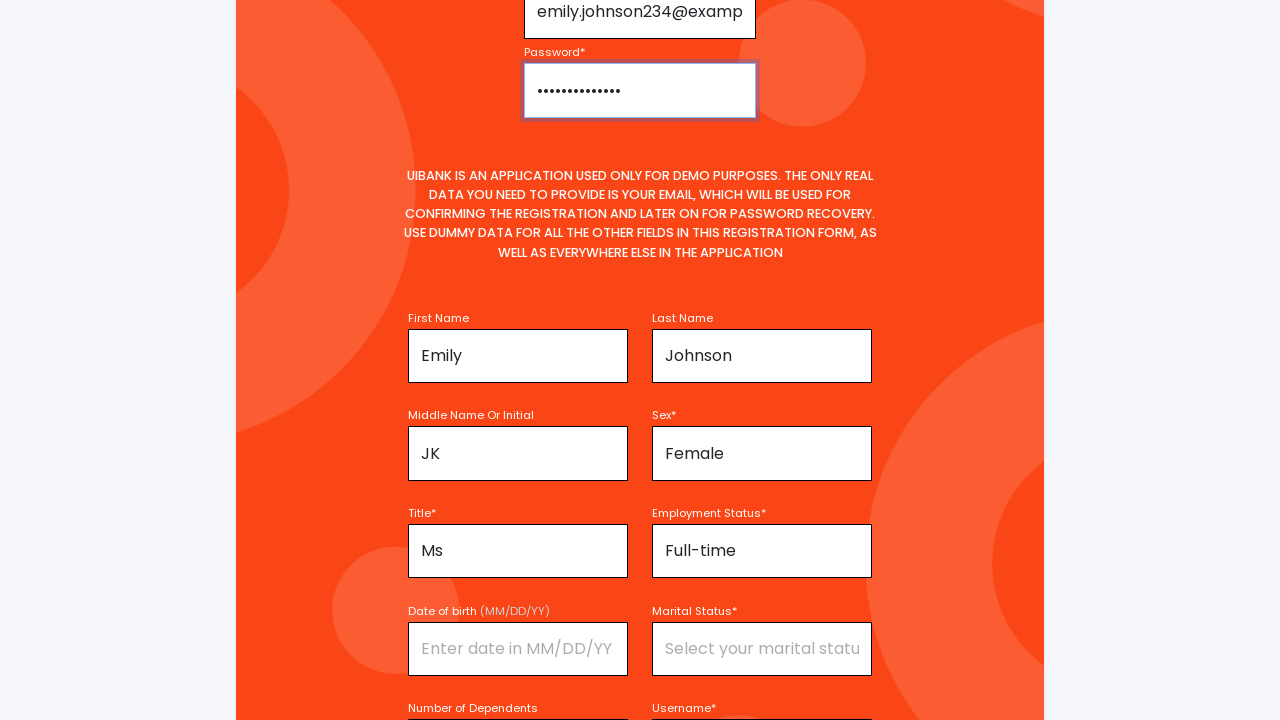